Tests window handling by navigating to Gmail's landing page, clicking the Help link which opens a new window, then switching to the new window and verifying it loaded.

Starting URL: https://gmail.com/

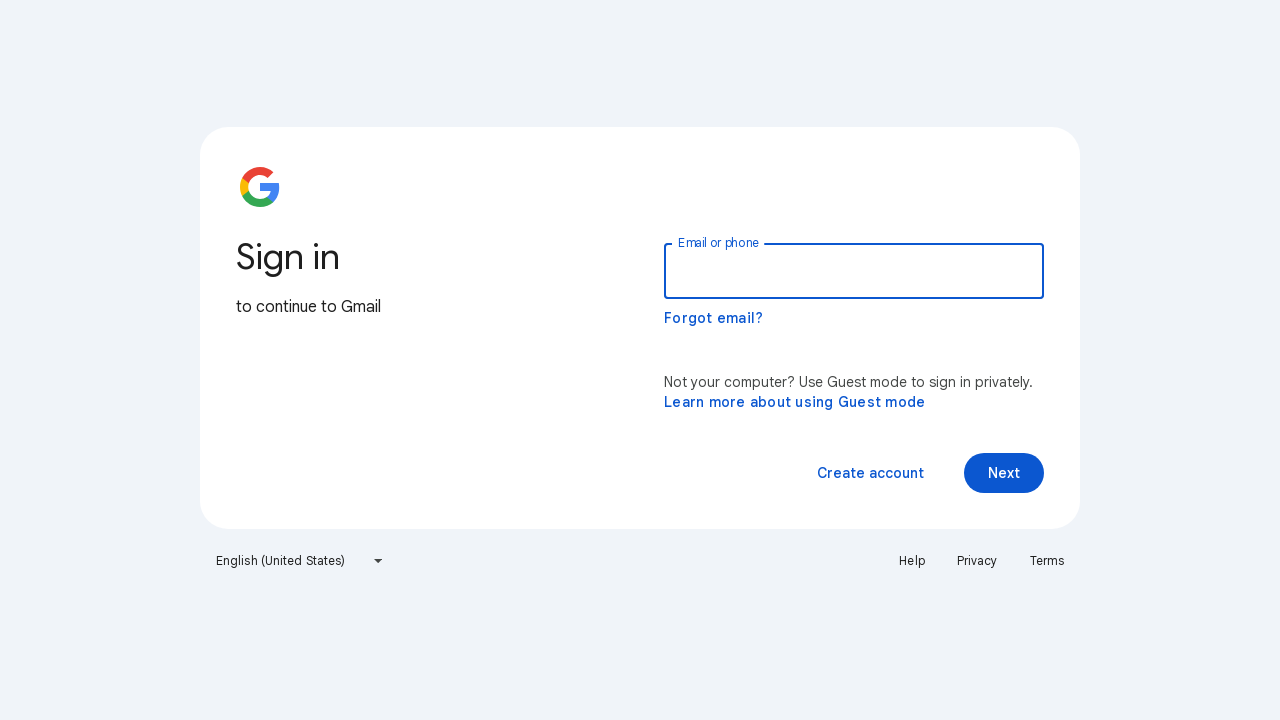

Clicked Help link to open new window at (912, 561) on text=Help
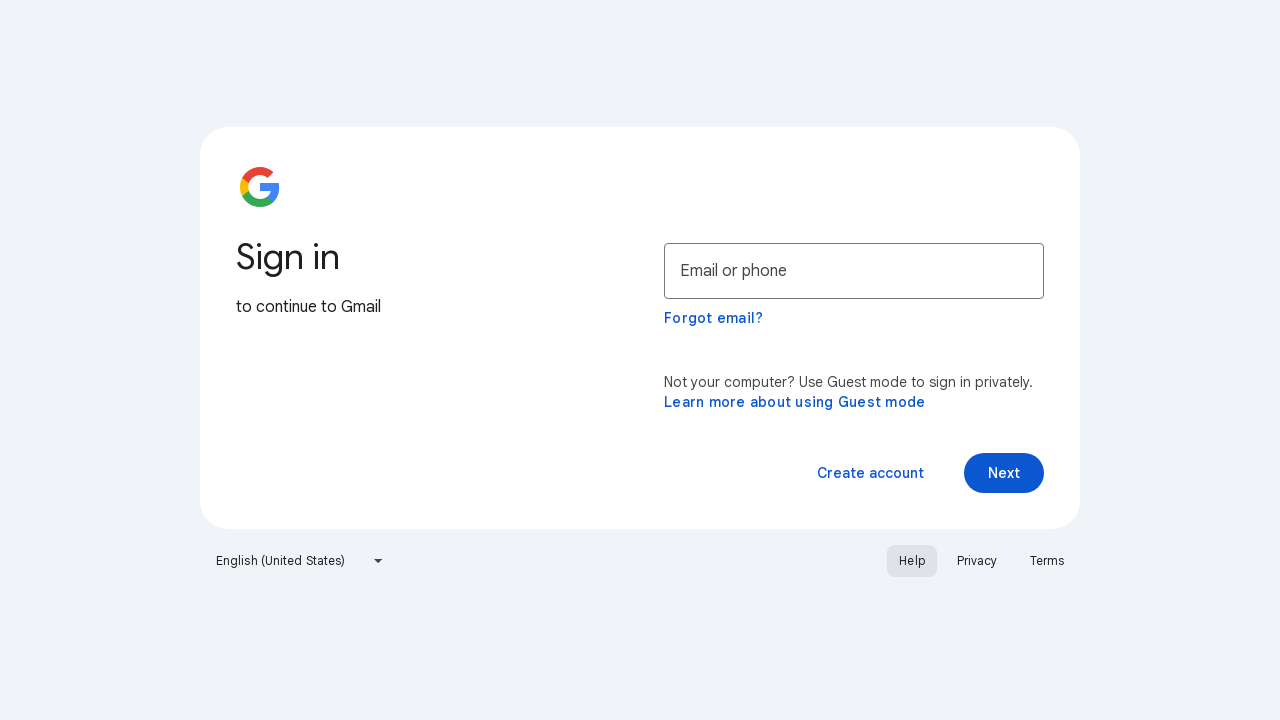

Captured new window/page object
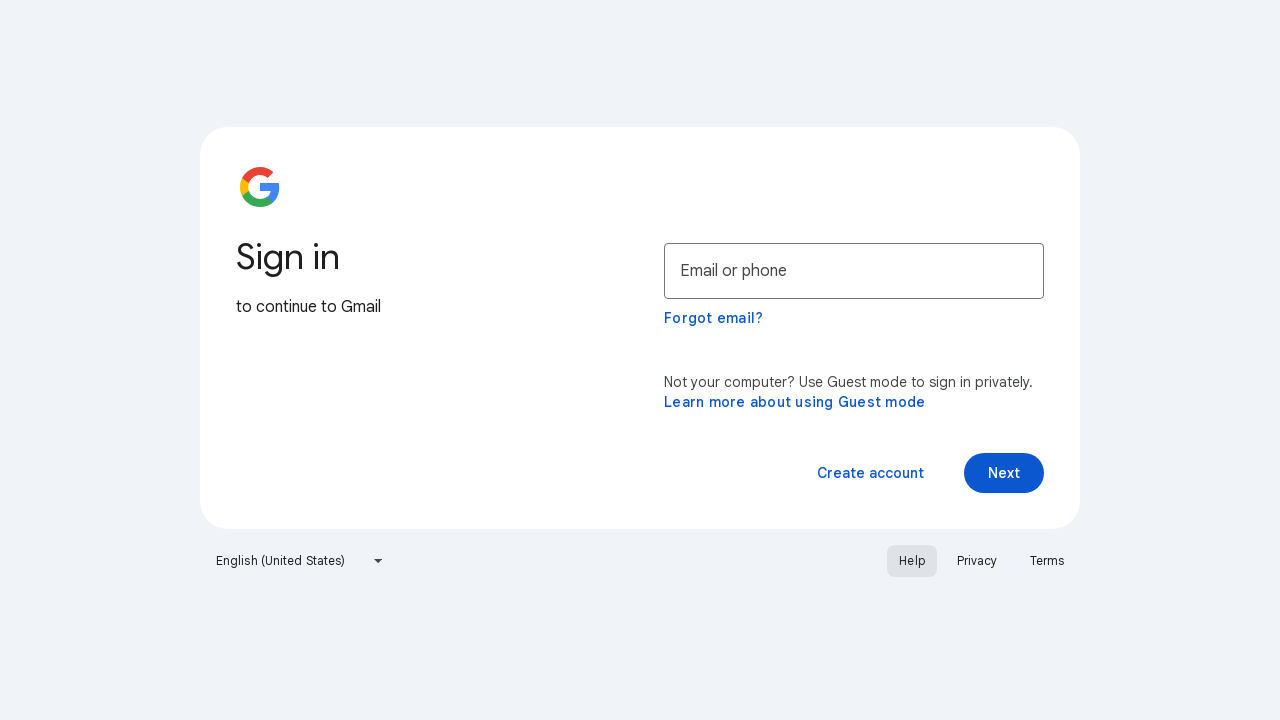

New window finished loading
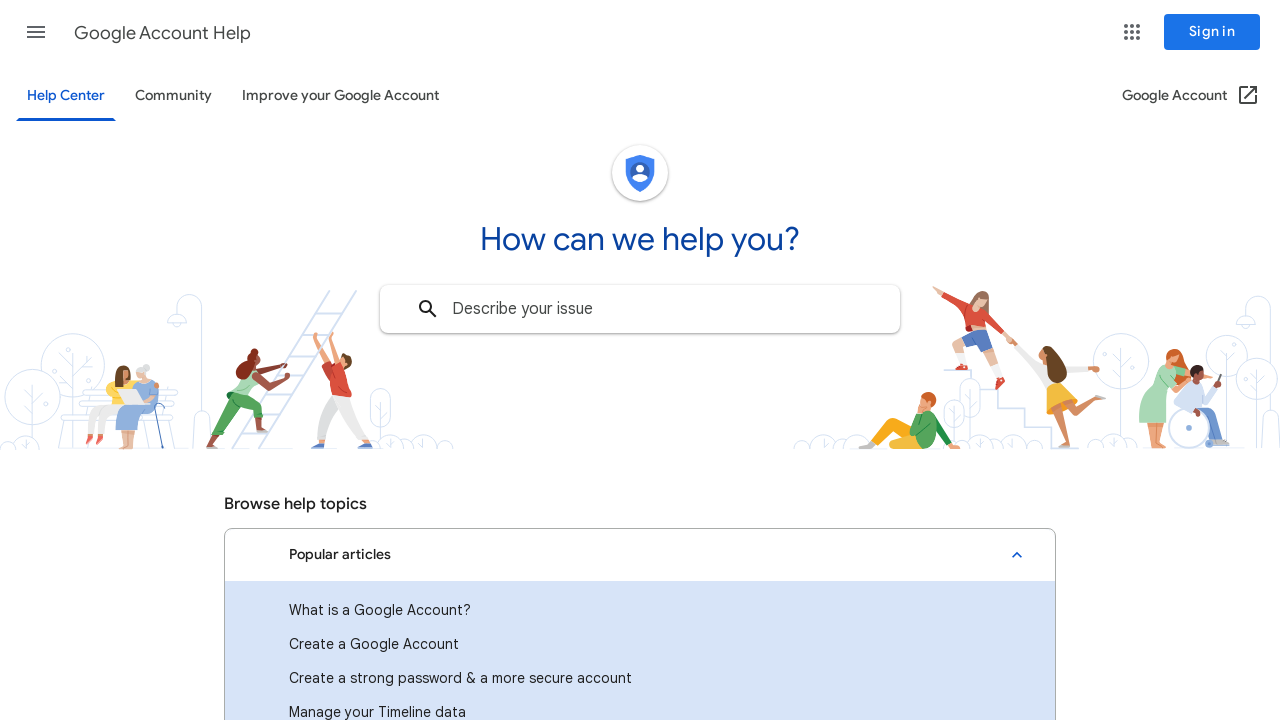

Verified new window loaded with title: Google Account Help
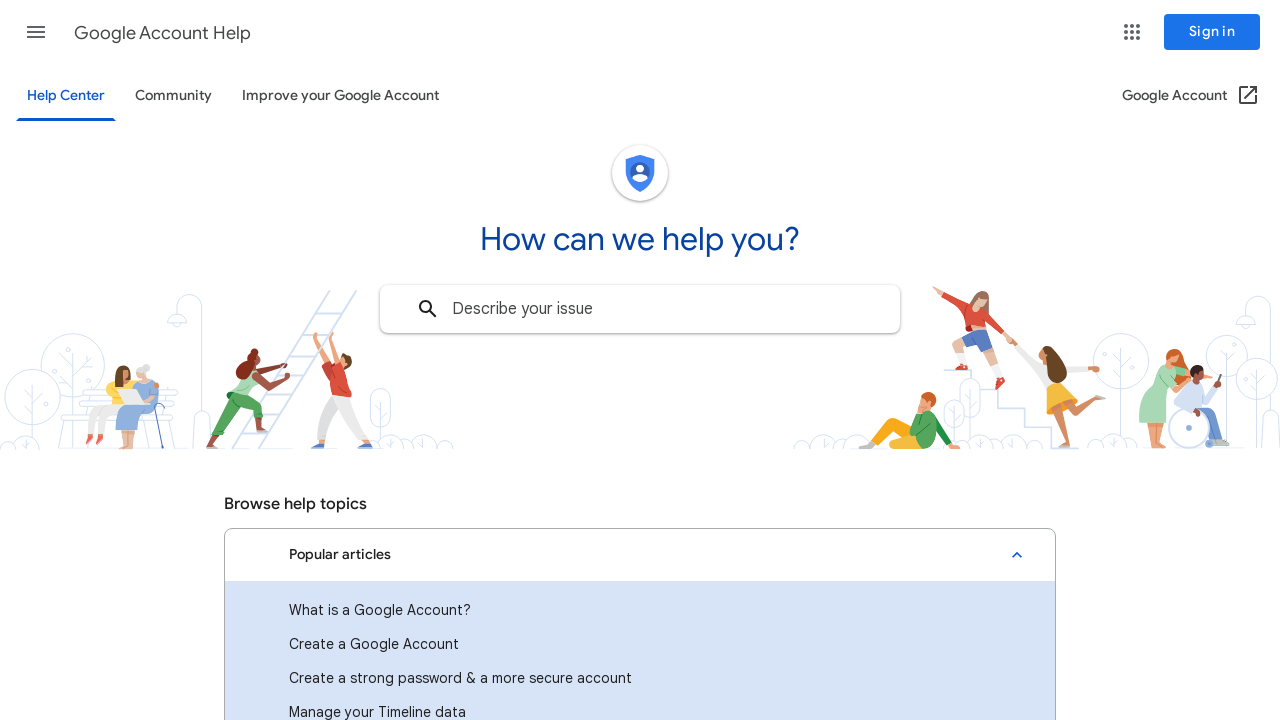

Printed new window title: Google Account Help
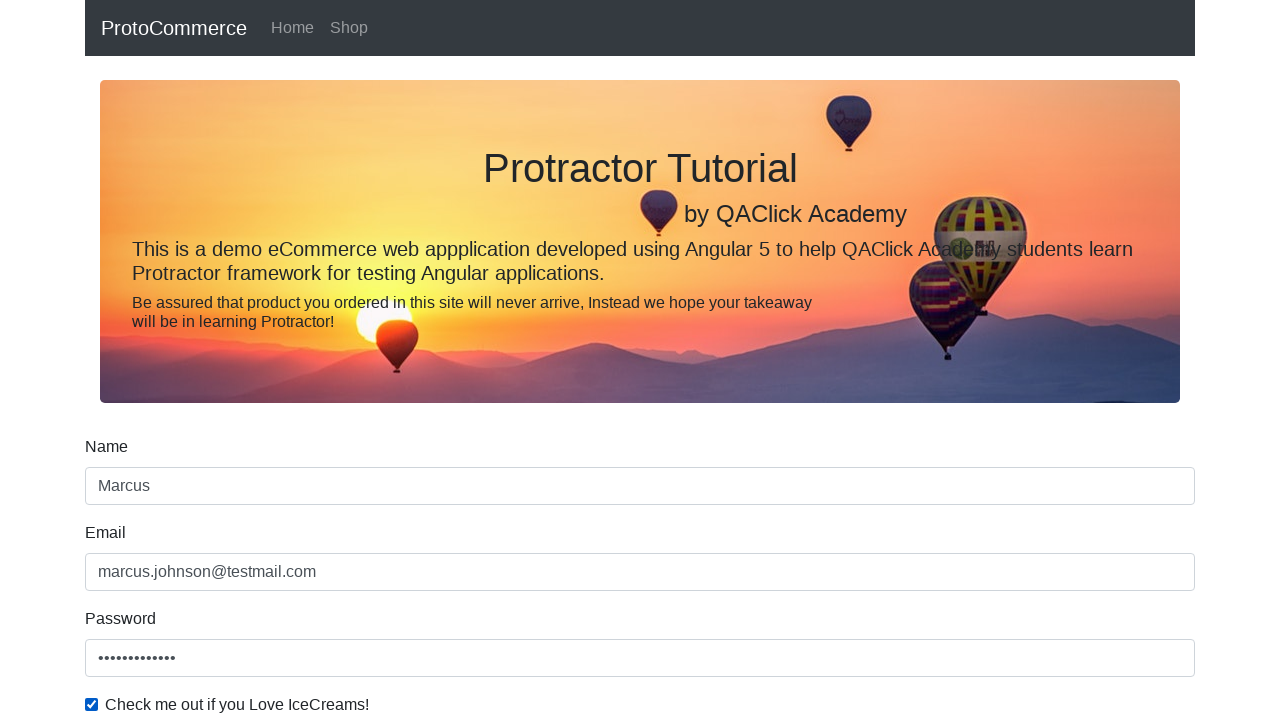

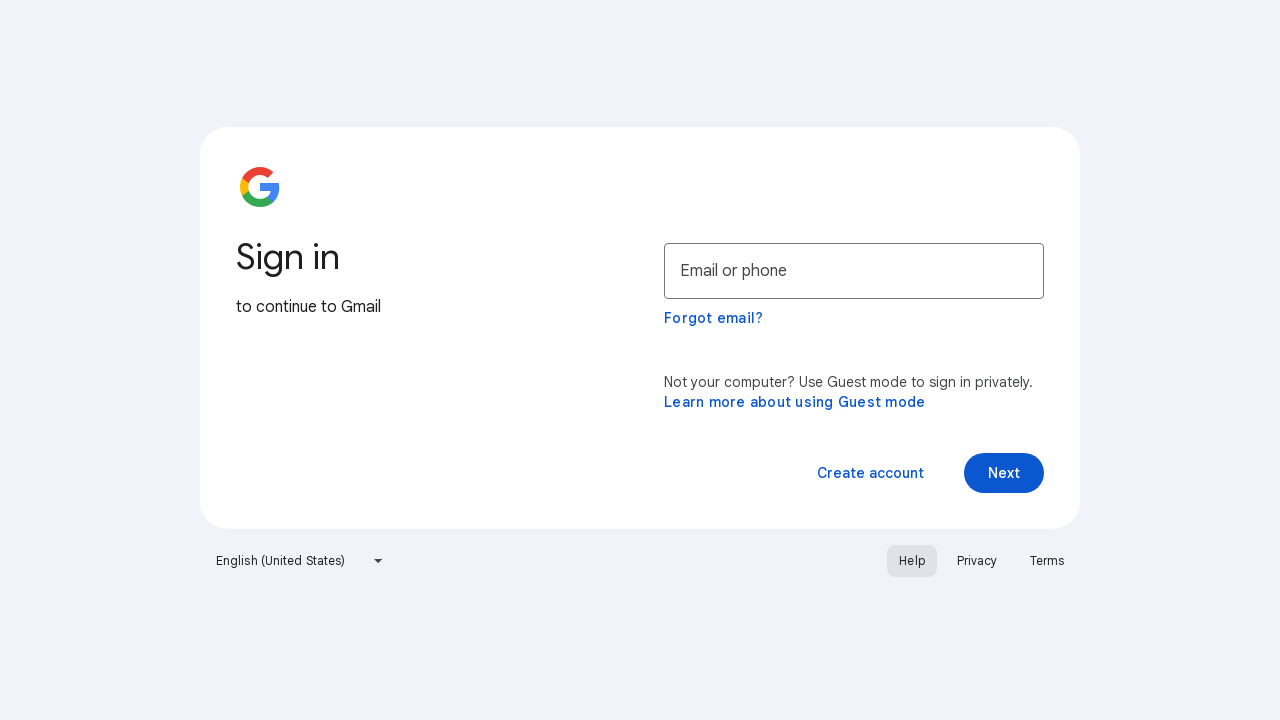